Tests editing a todo item by double-clicking, changing text, and pressing Enter

Starting URL: https://demo.playwright.dev/todomvc

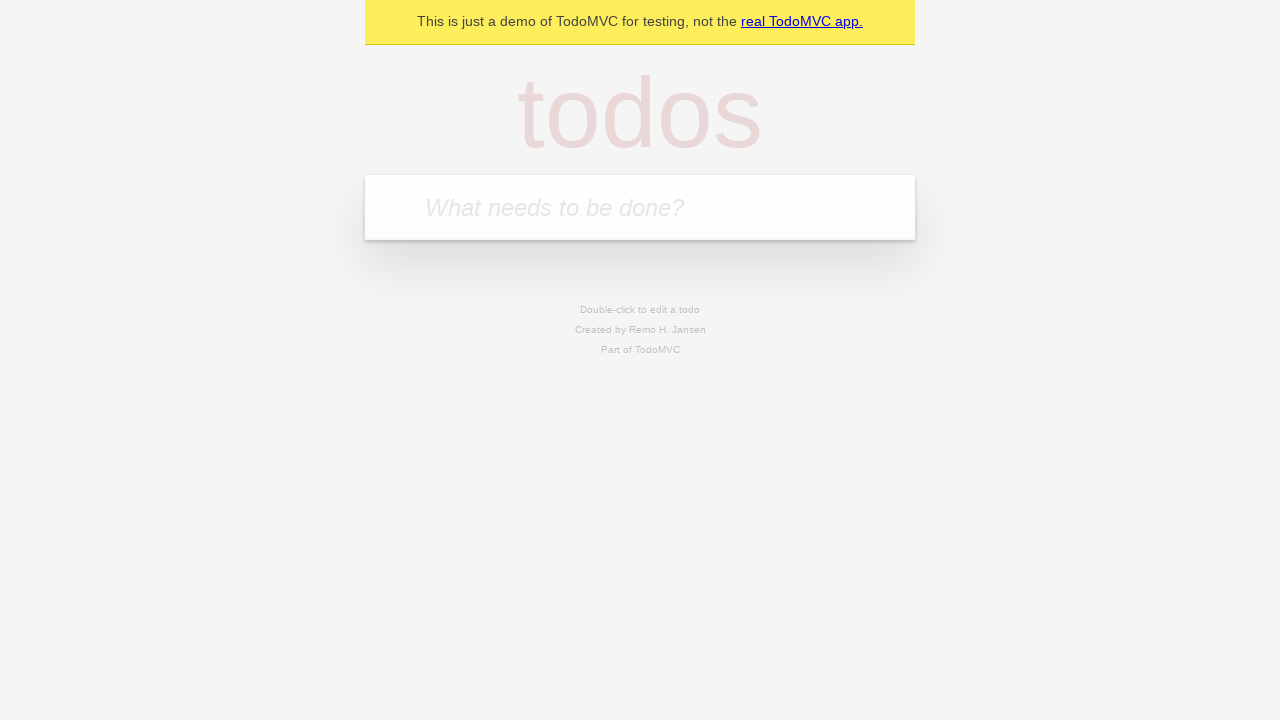

Filled todo input with 'buy some cheese' on internal:attr=[placeholder="What needs to be done?"i]
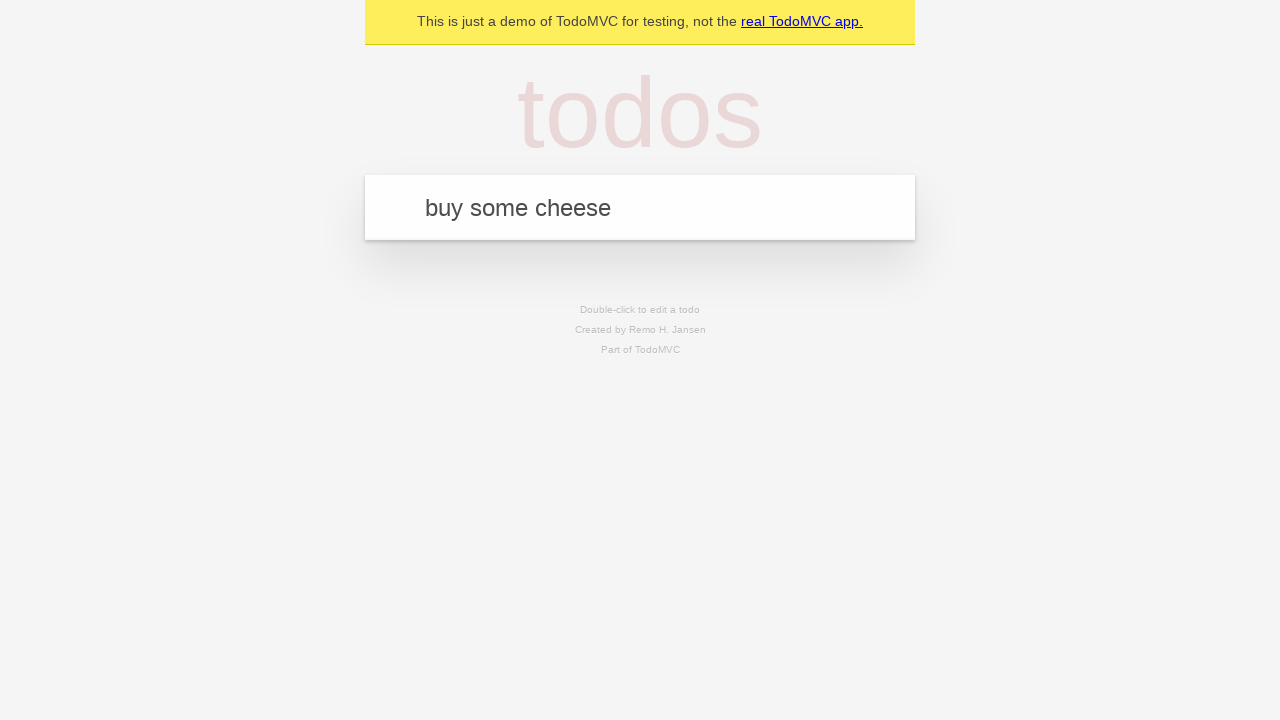

Pressed Enter to create todo 'buy some cheese' on internal:attr=[placeholder="What needs to be done?"i]
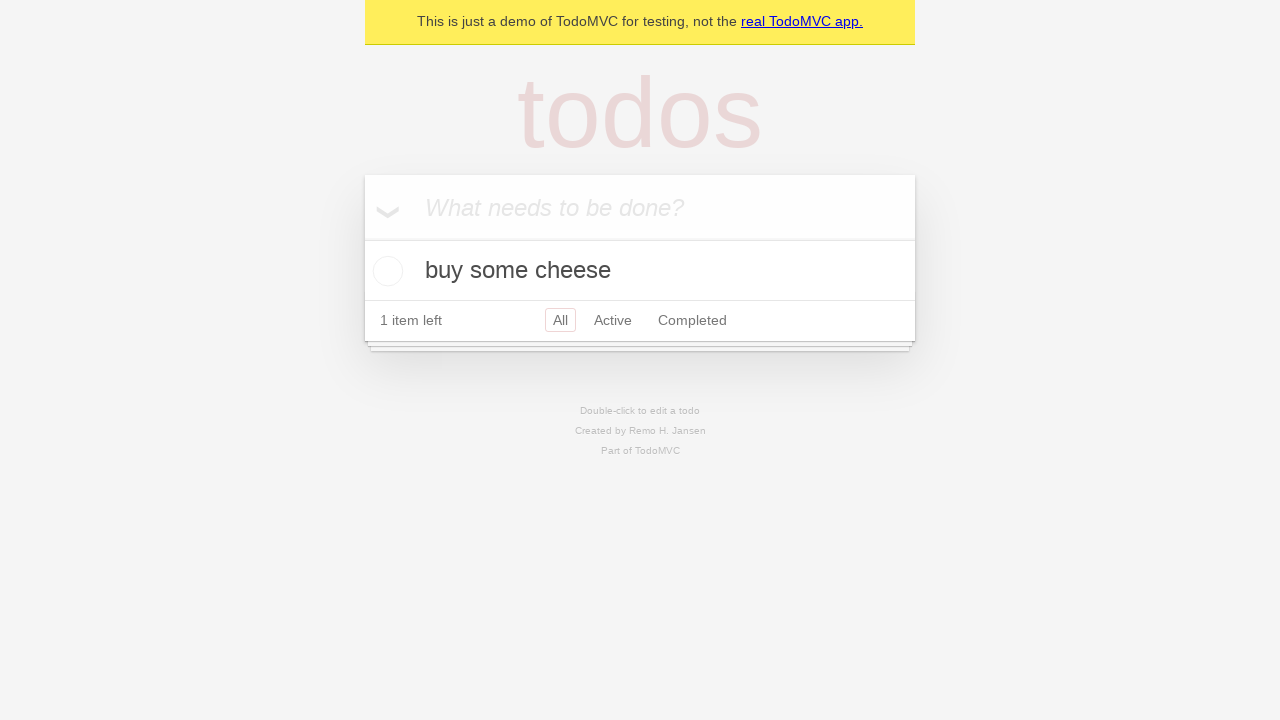

Filled todo input with 'feed the cat' on internal:attr=[placeholder="What needs to be done?"i]
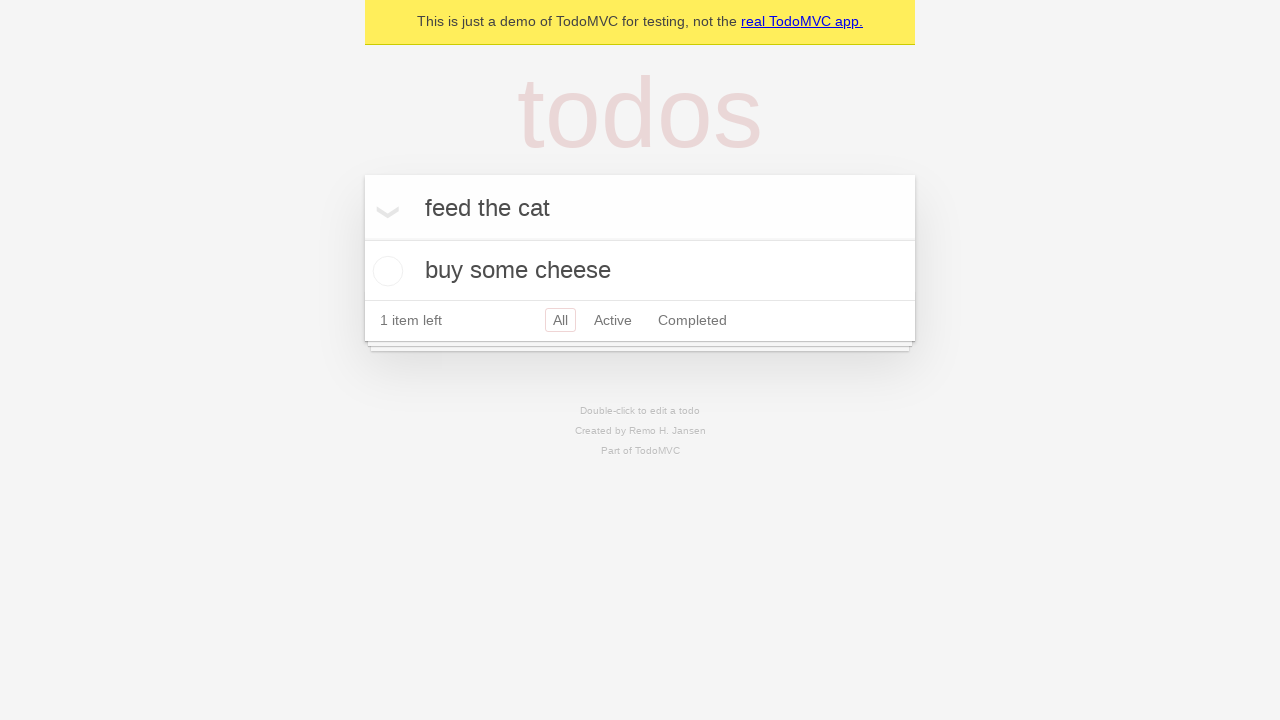

Pressed Enter to create todo 'feed the cat' on internal:attr=[placeholder="What needs to be done?"i]
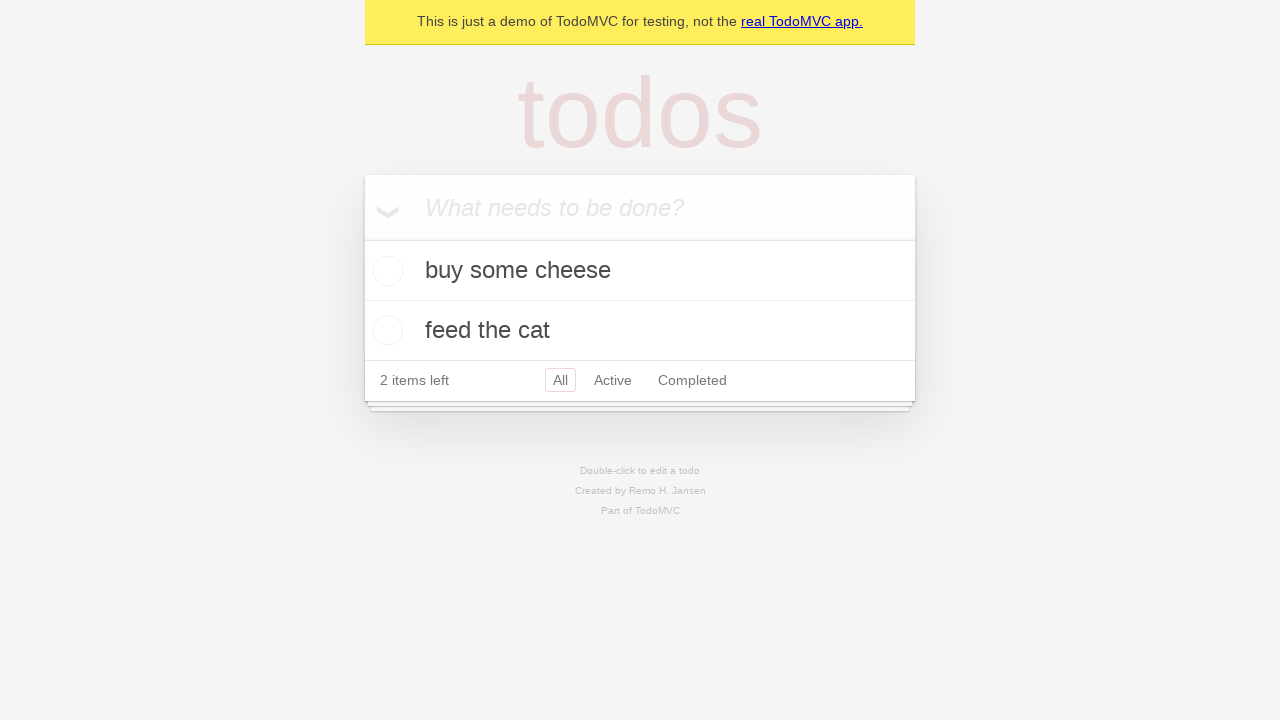

Filled todo input with 'book a doctors appointment' on internal:attr=[placeholder="What needs to be done?"i]
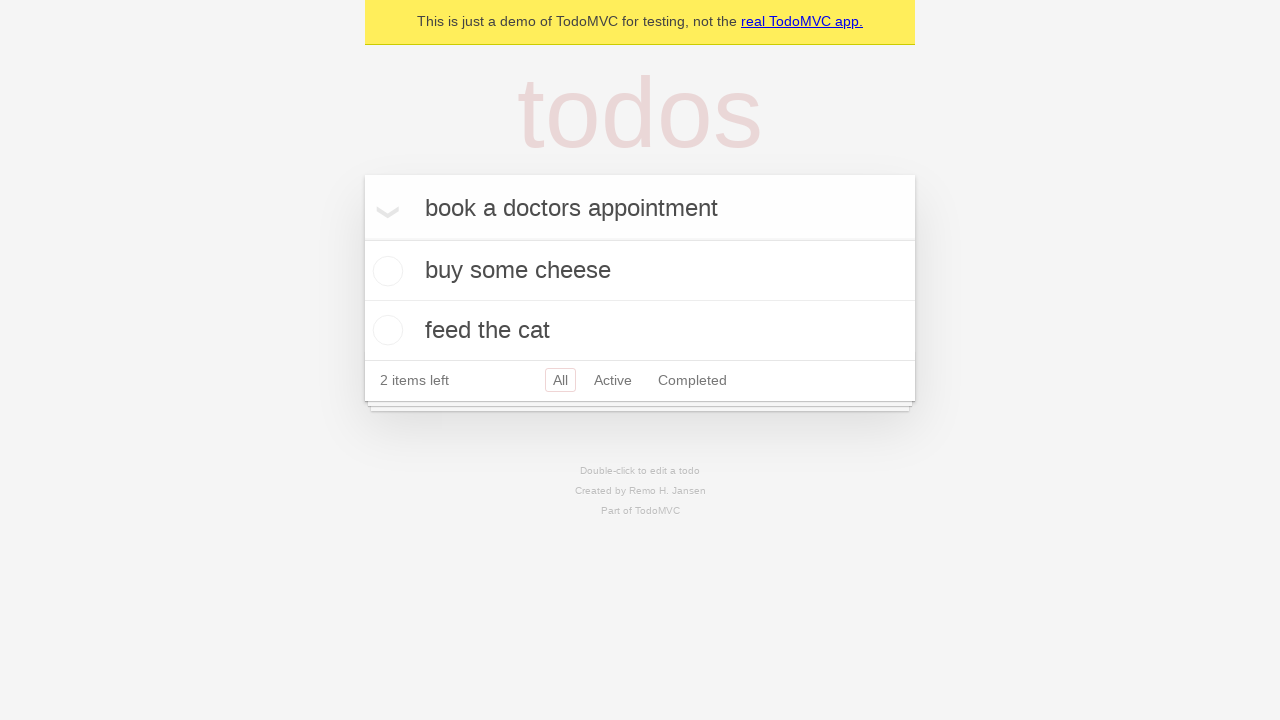

Pressed Enter to create todo 'book a doctors appointment' on internal:attr=[placeholder="What needs to be done?"i]
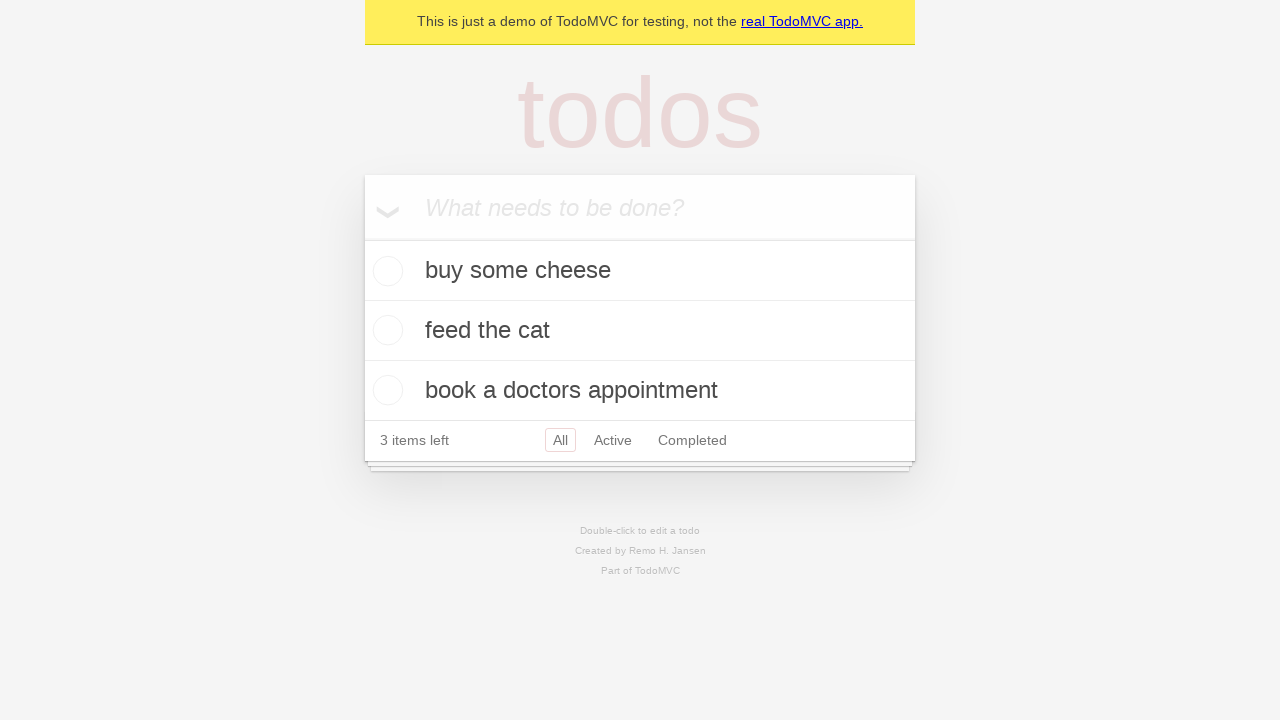

Double-clicked second todo item to enter edit mode at (640, 331) on internal:testid=[data-testid="todo-item"s] >> nth=1
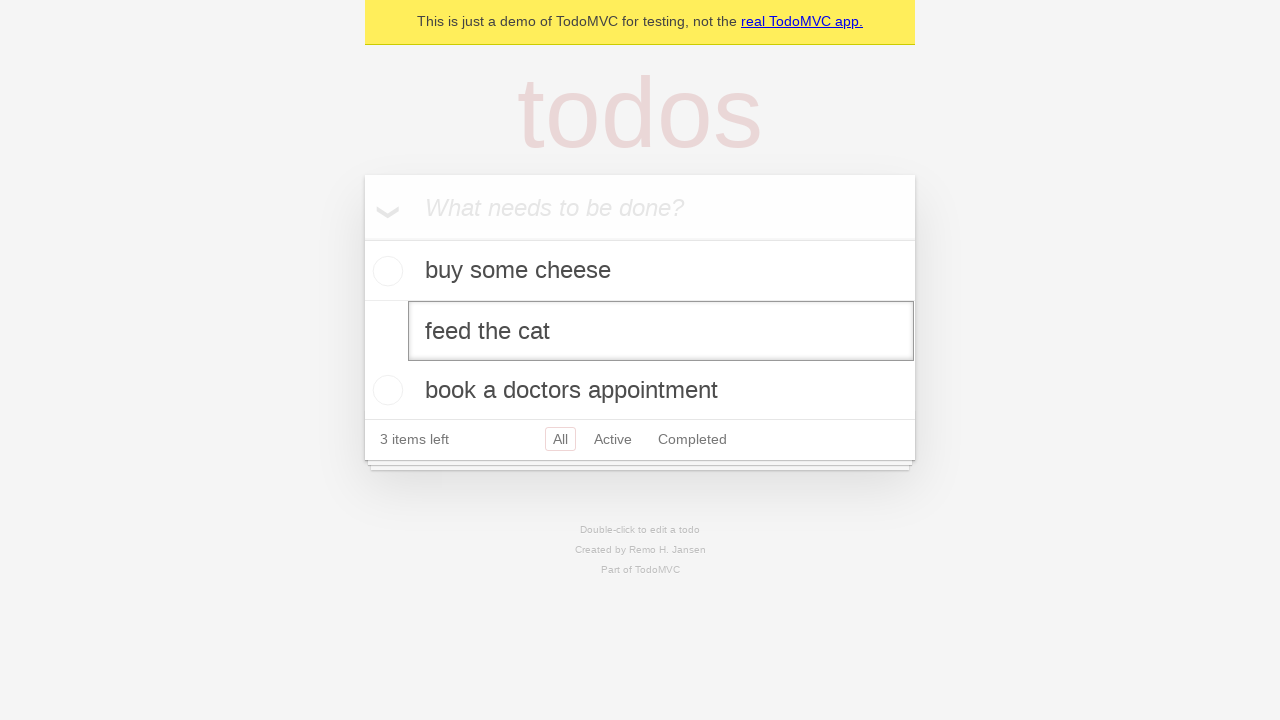

Changed todo text to 'buy some sausages' on internal:testid=[data-testid="todo-item"s] >> nth=1 >> internal:role=textbox[nam
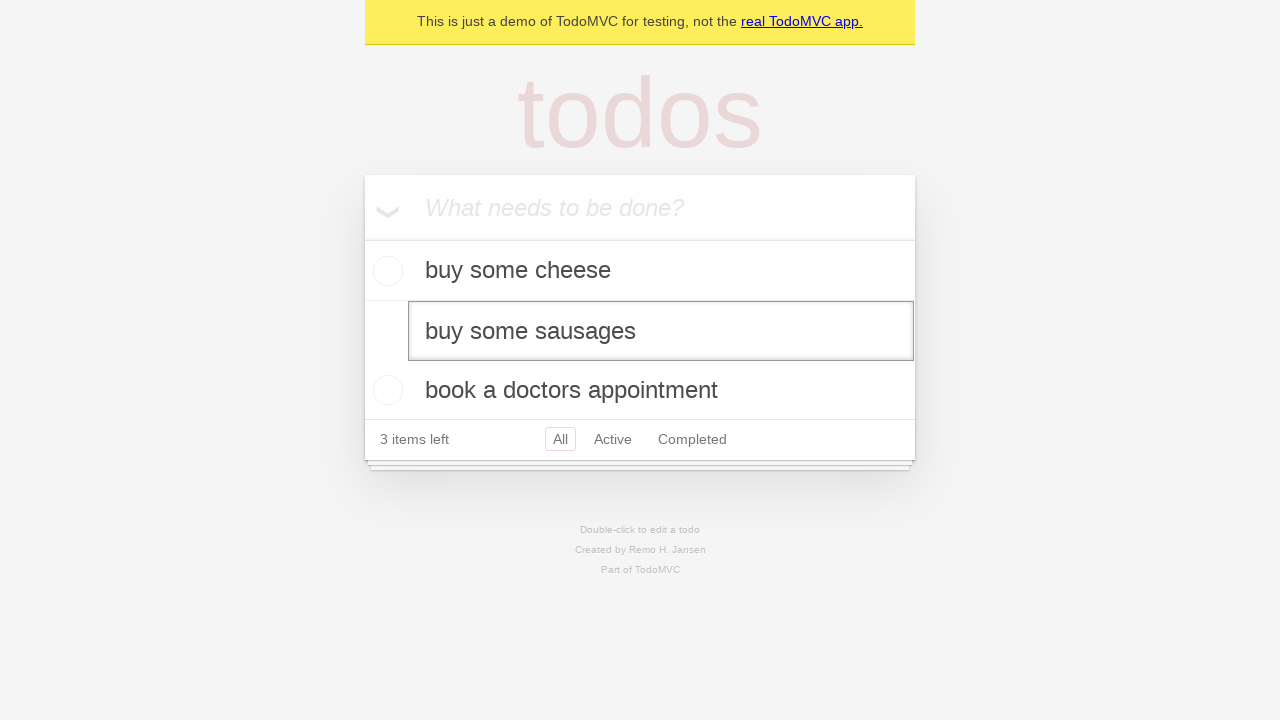

Pressed Enter to save edited todo item on internal:testid=[data-testid="todo-item"s] >> nth=1 >> internal:role=textbox[nam
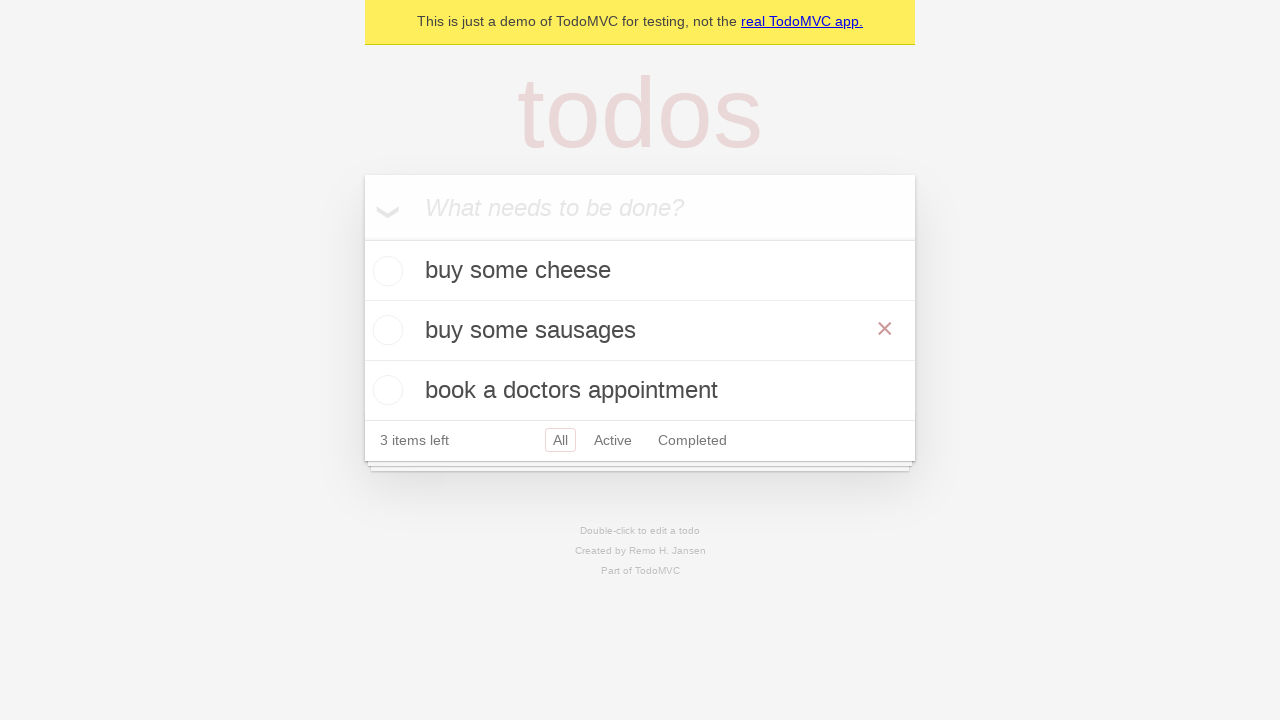

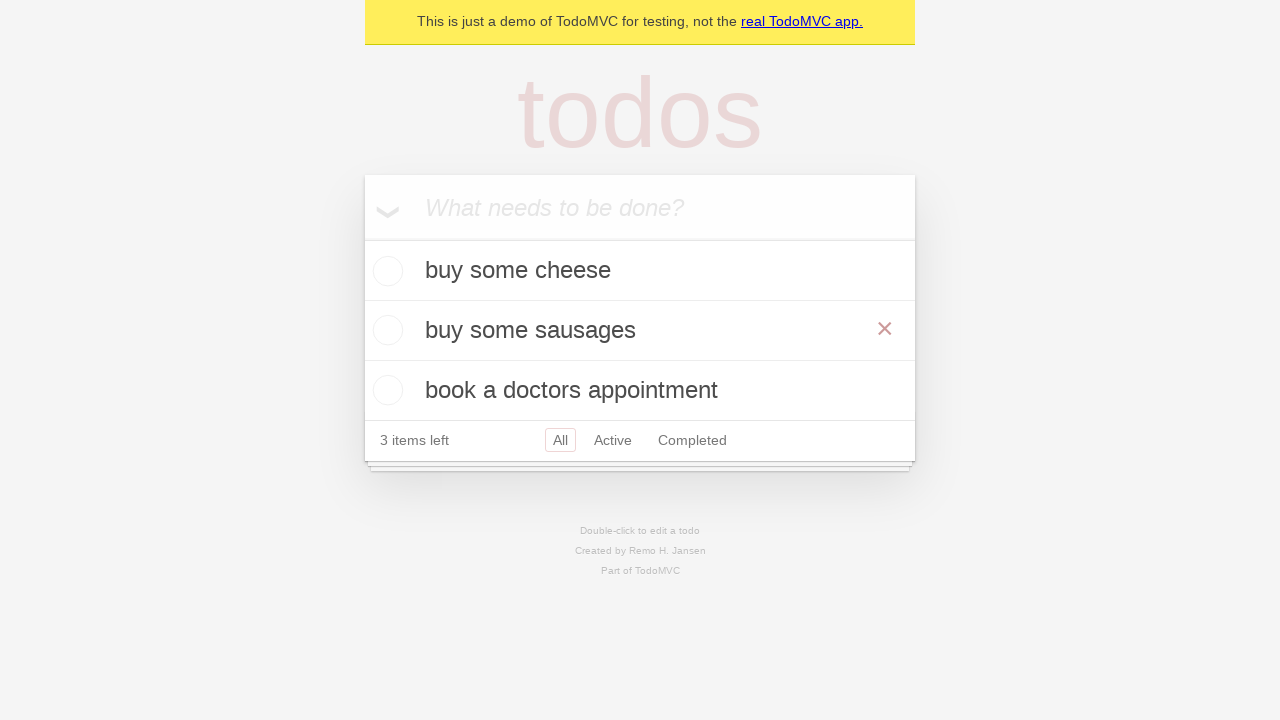